Tests alert handling functionality by accepting a birthday reminder alert, dismissing a delete confirmation alert, and entering a name in a prompt alert

Starting URL: https://syntaxprojects.com/javascript-alert-box-demo-homework.php

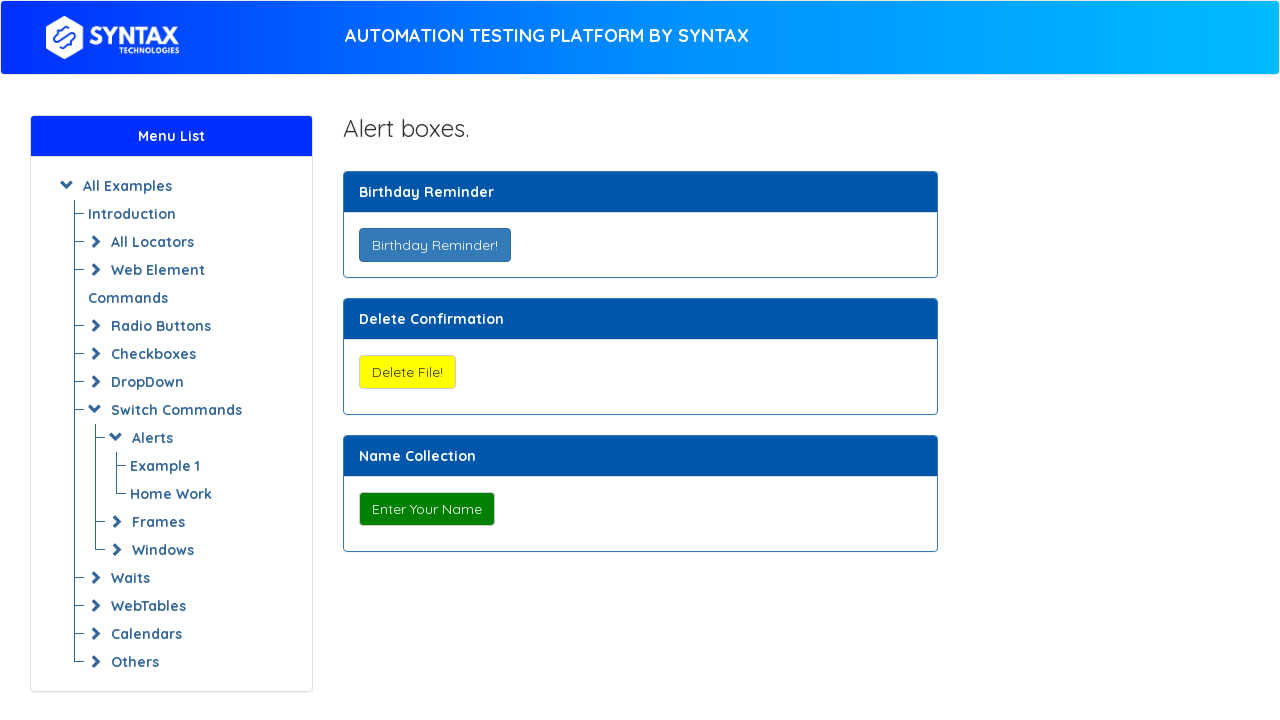

Clicked Birthday Reminder button at (434, 245) on xpath=//button[@class='btn btn-primary']
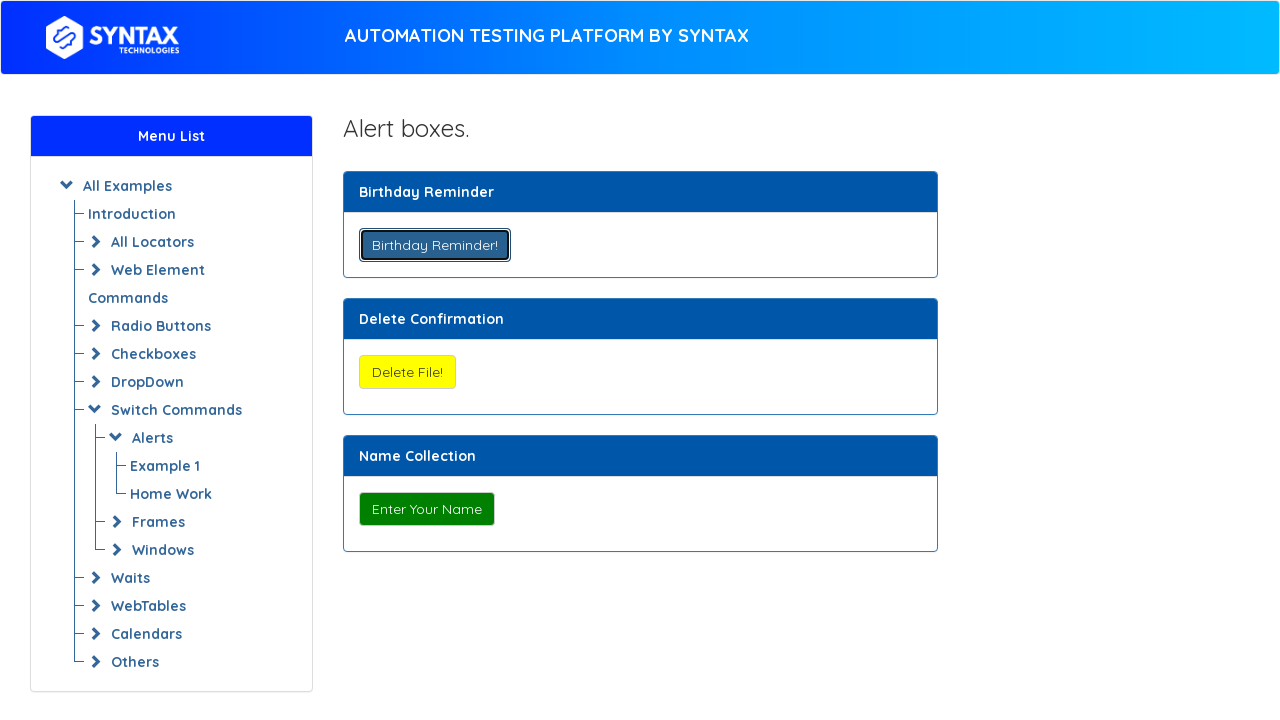

Set up dialog handler to accept birthday reminder alert
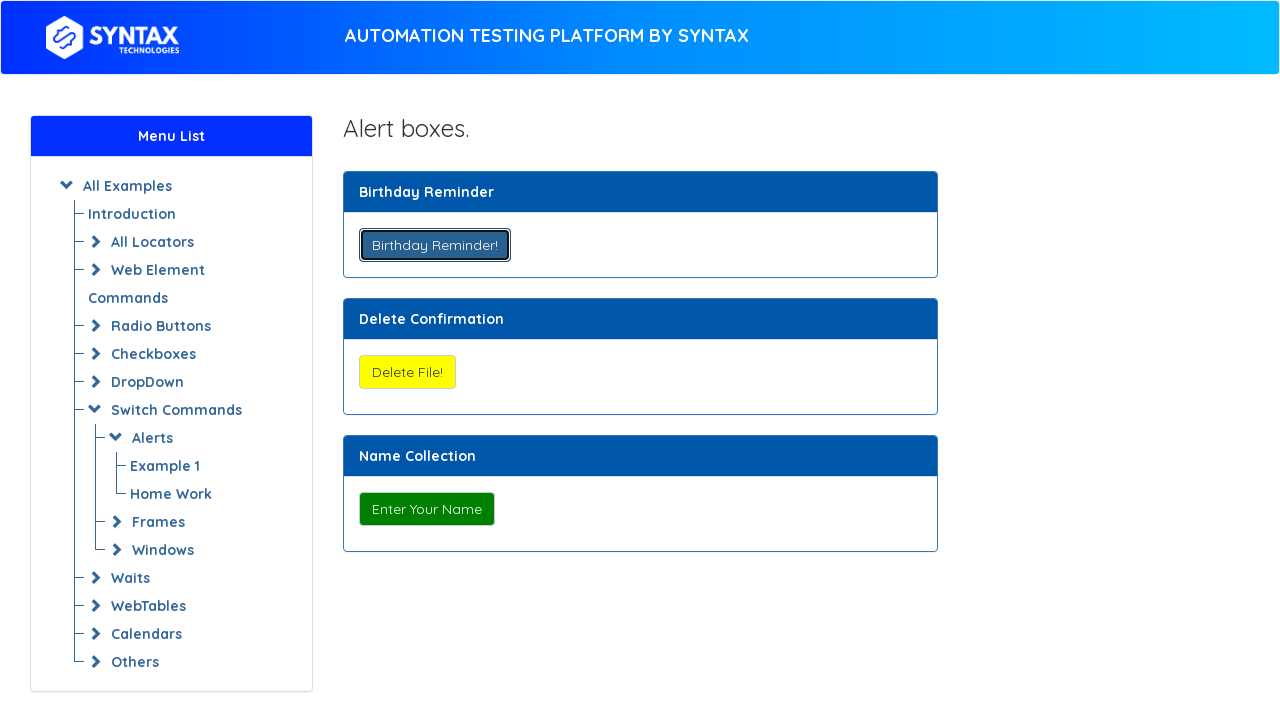

Waited for birthday reminder alert to be processed
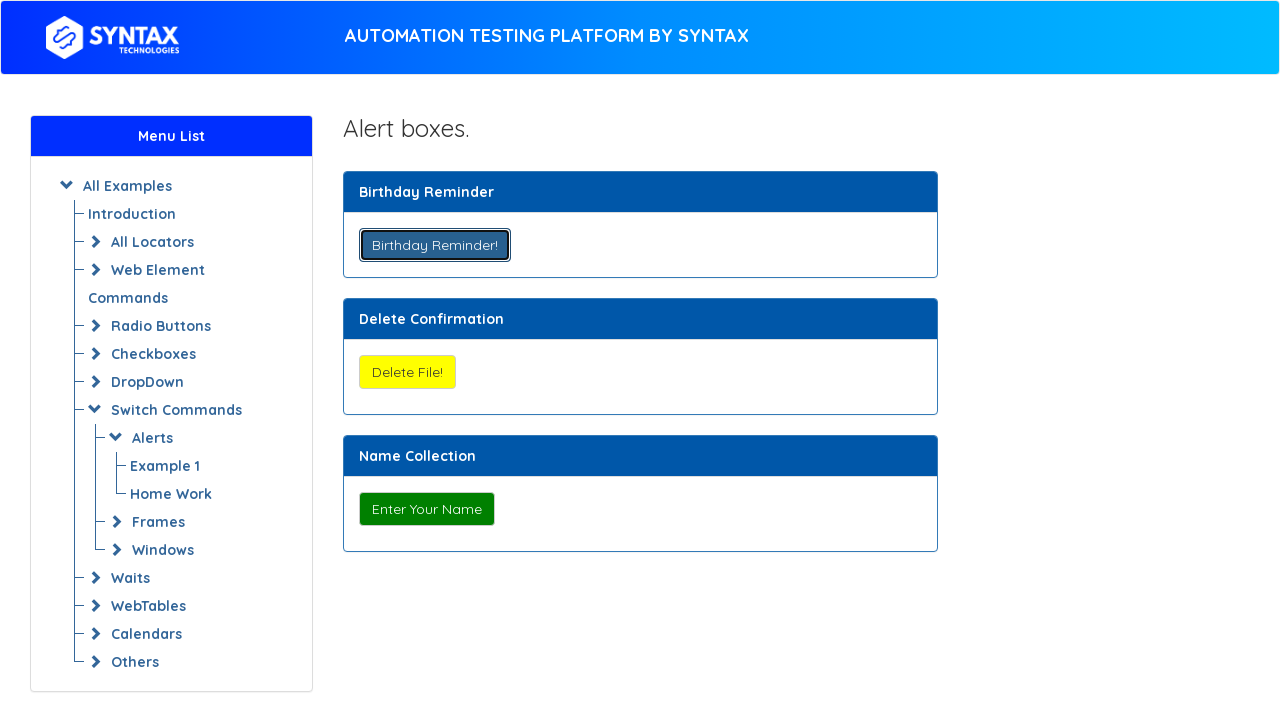

Clicked Delete File button at (407, 372) on xpath=//button[@onclick='myConfirmFunction()']
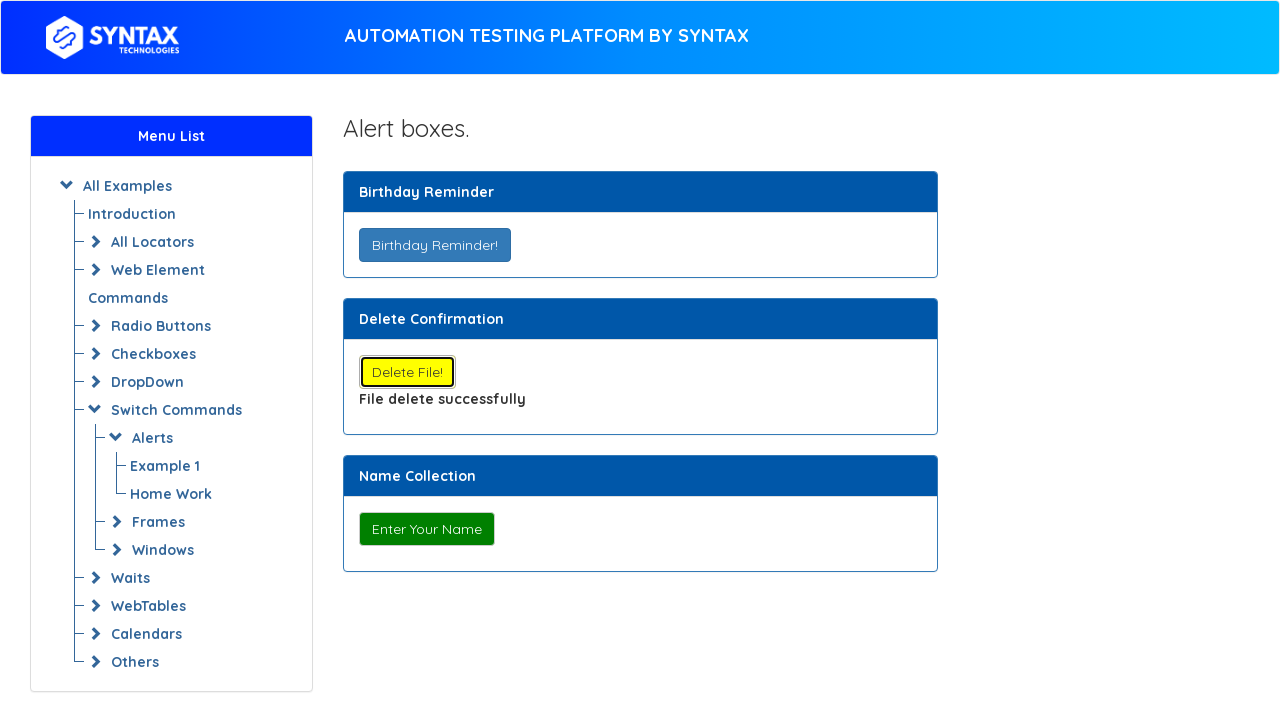

Set up dialog handler to dismiss delete confirmation alert
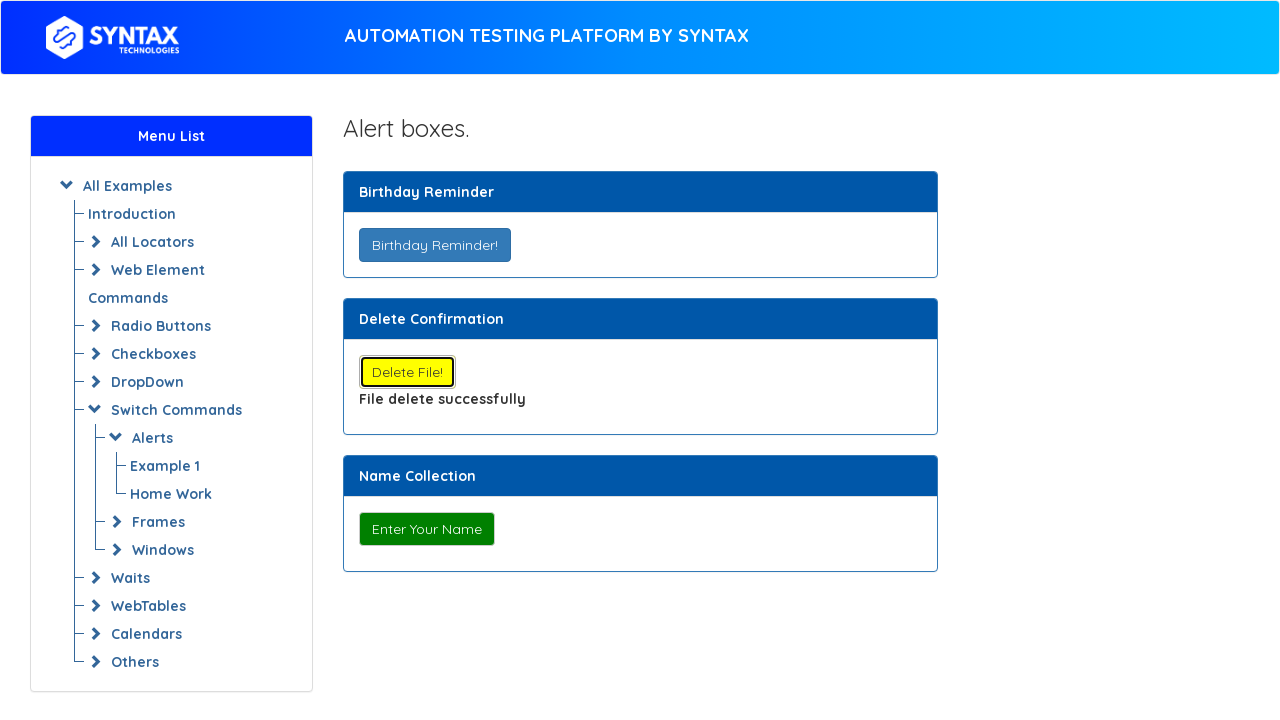

Waited for delete confirmation alert to be dismissed
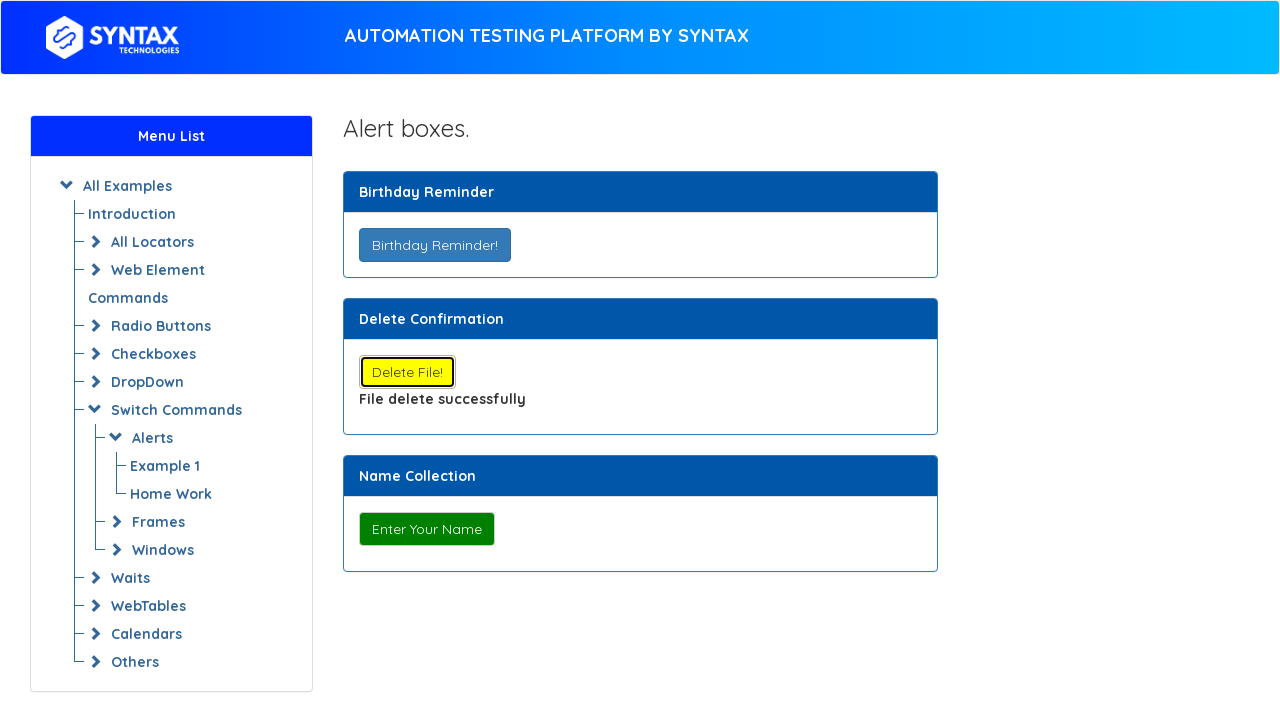

Retrieved deletion status text: File delete successfully
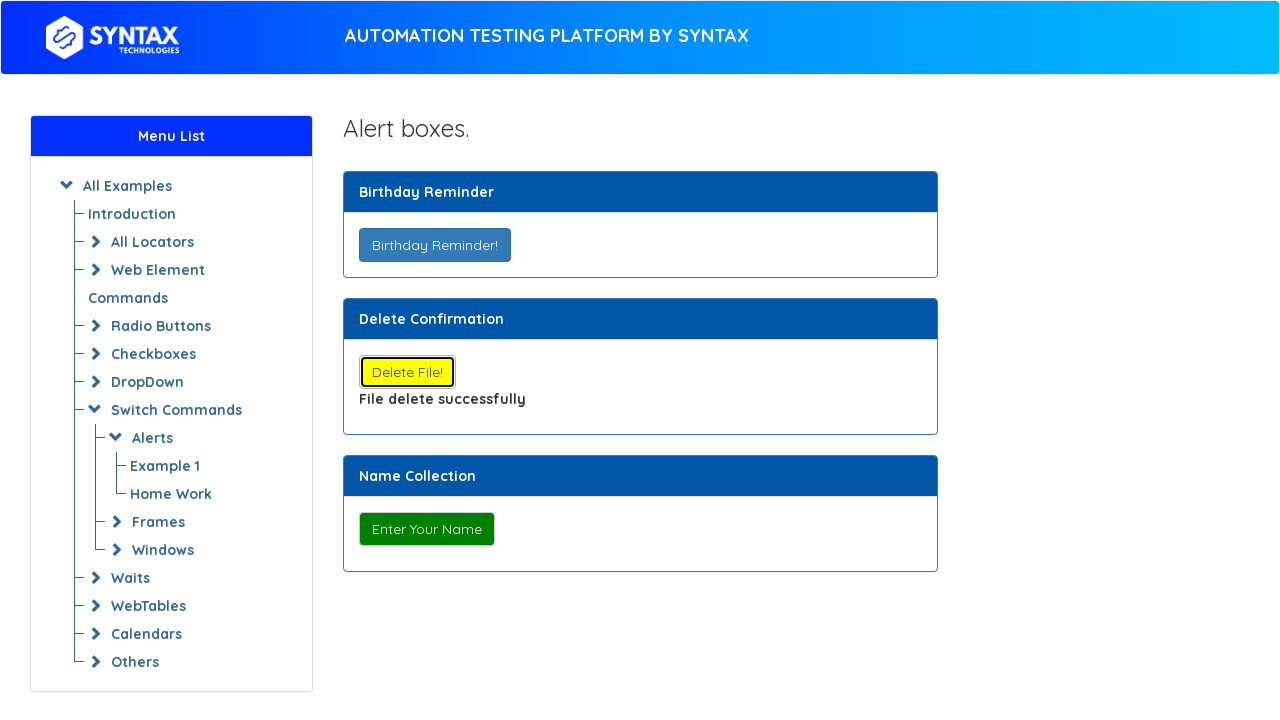

Clicked Enter Your Name button at (426, 529) on xpath=//button[@onclick='myPromptFunction()']
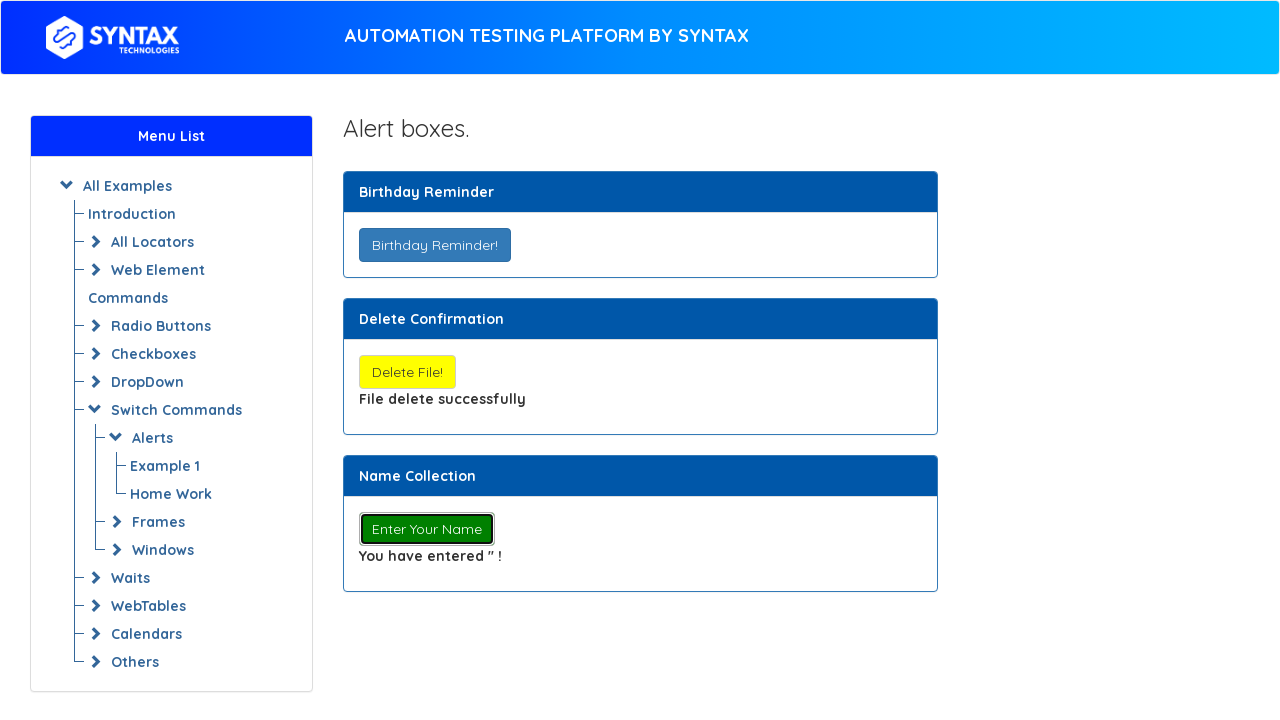

Set up dialog handler to enter name 'Ehsan' in prompt alert
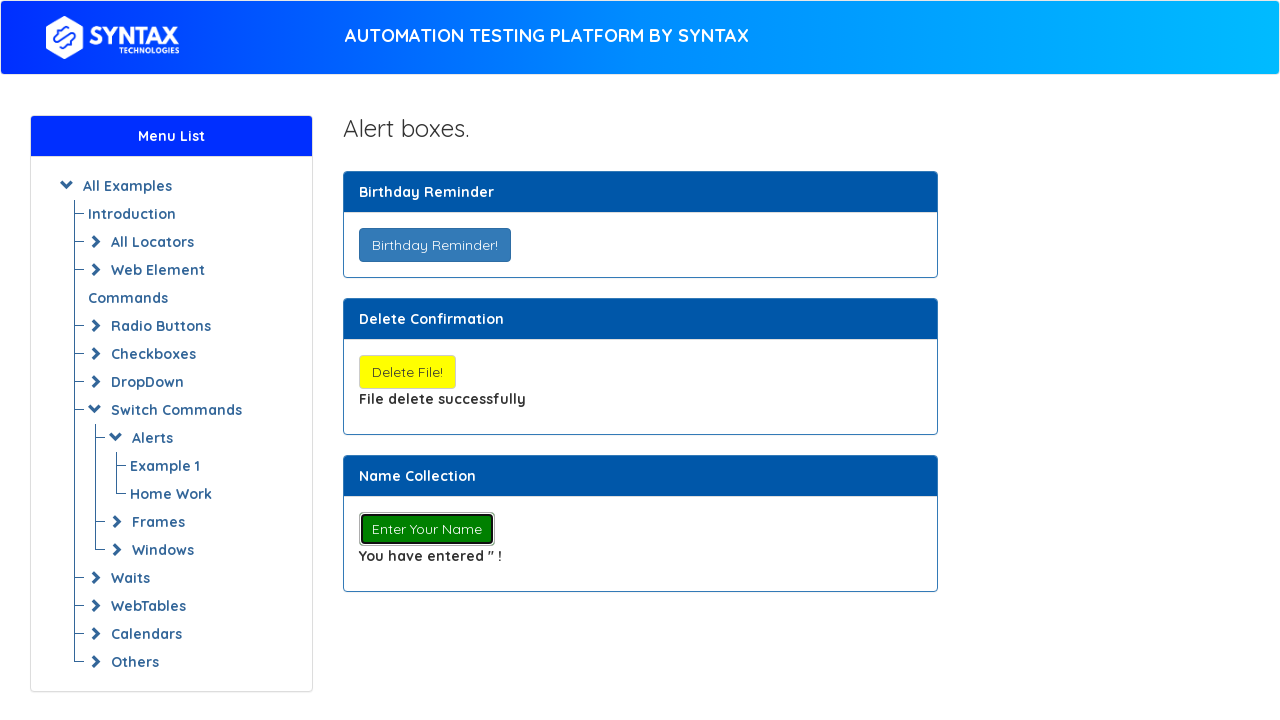

Waited for prompt alert to be processed with entered name
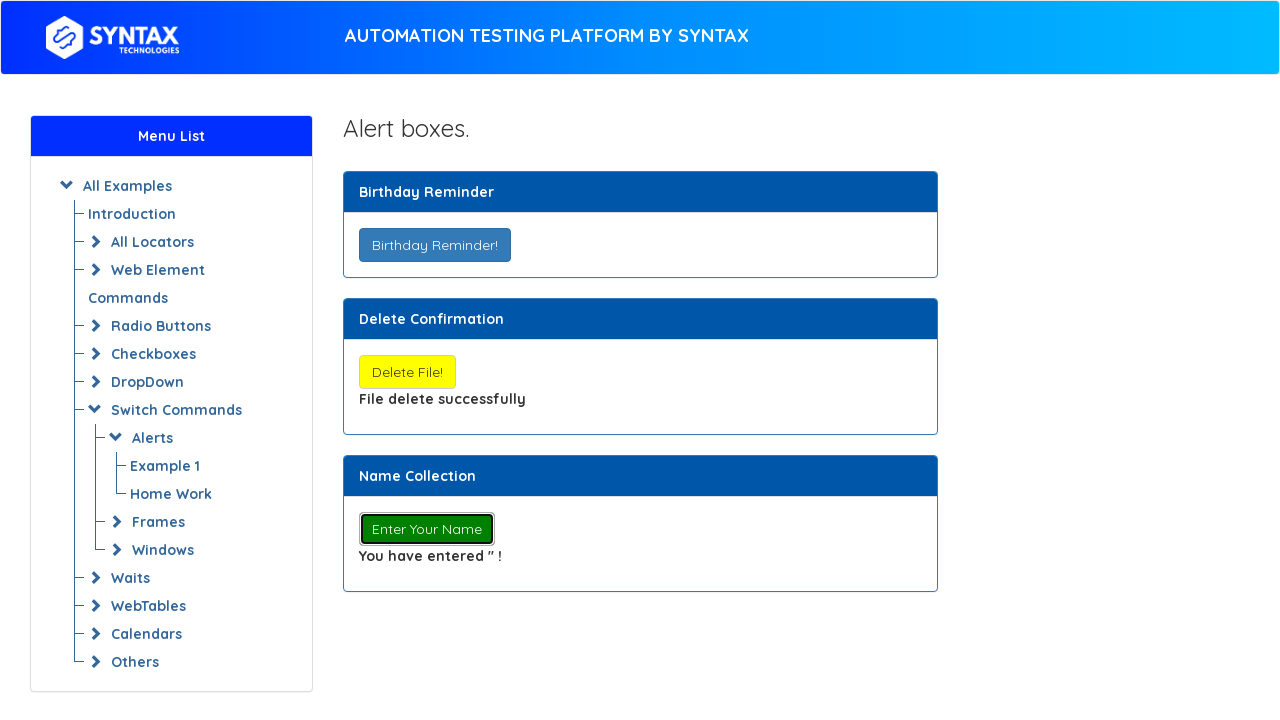

Retrieved displayed name text: You have entered '' !
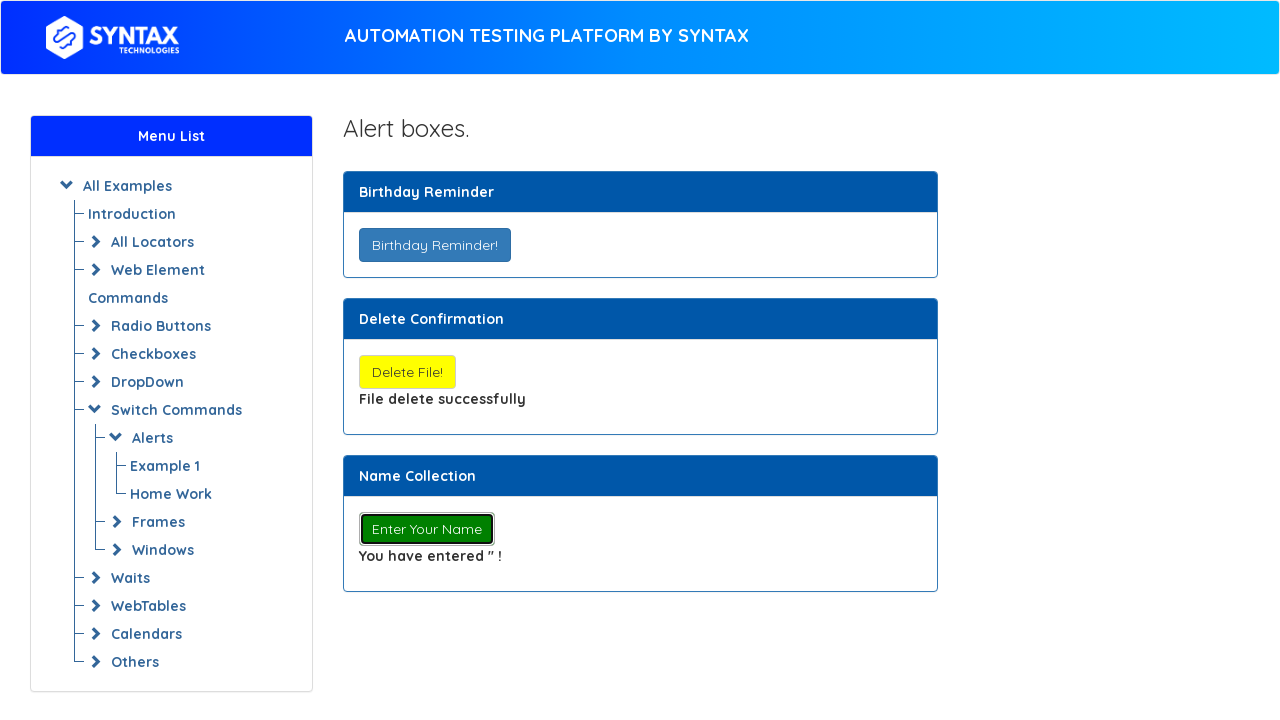

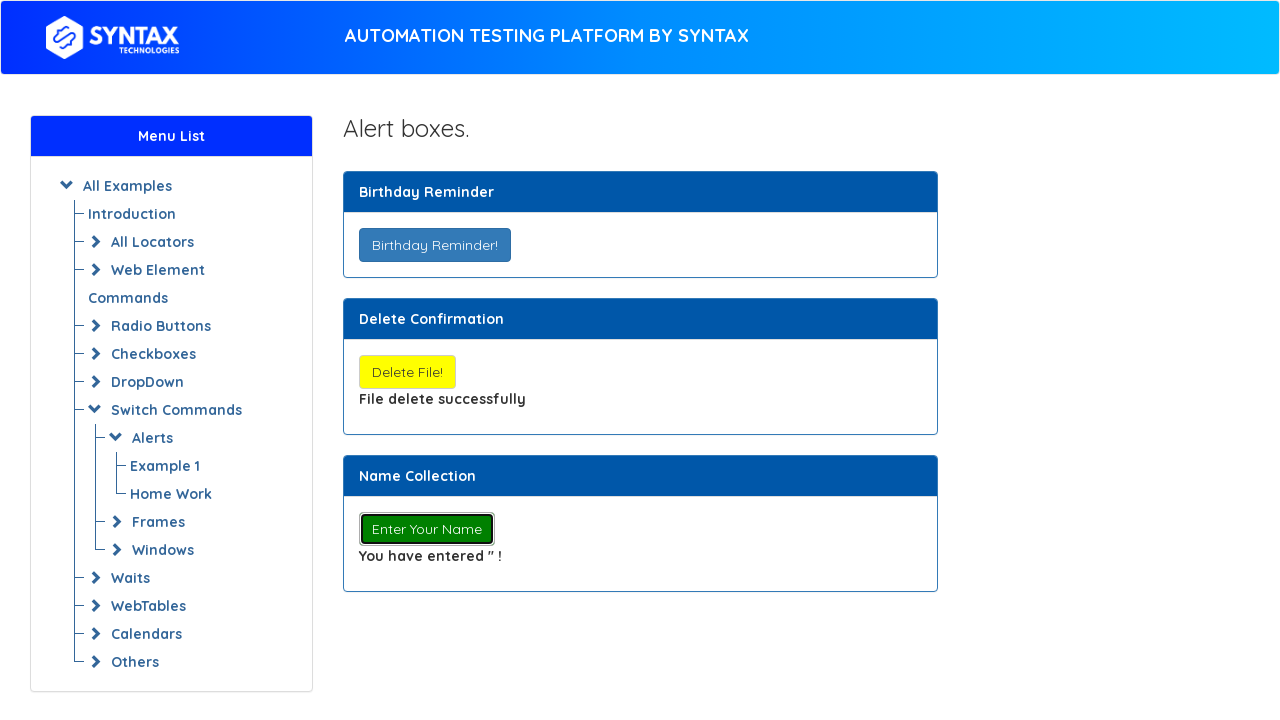